Tests keyboard shortcuts by performing Cmd+A (select all) action twice on a practice page

Starting URL: https://letskodeit.teachable.com/p/practice

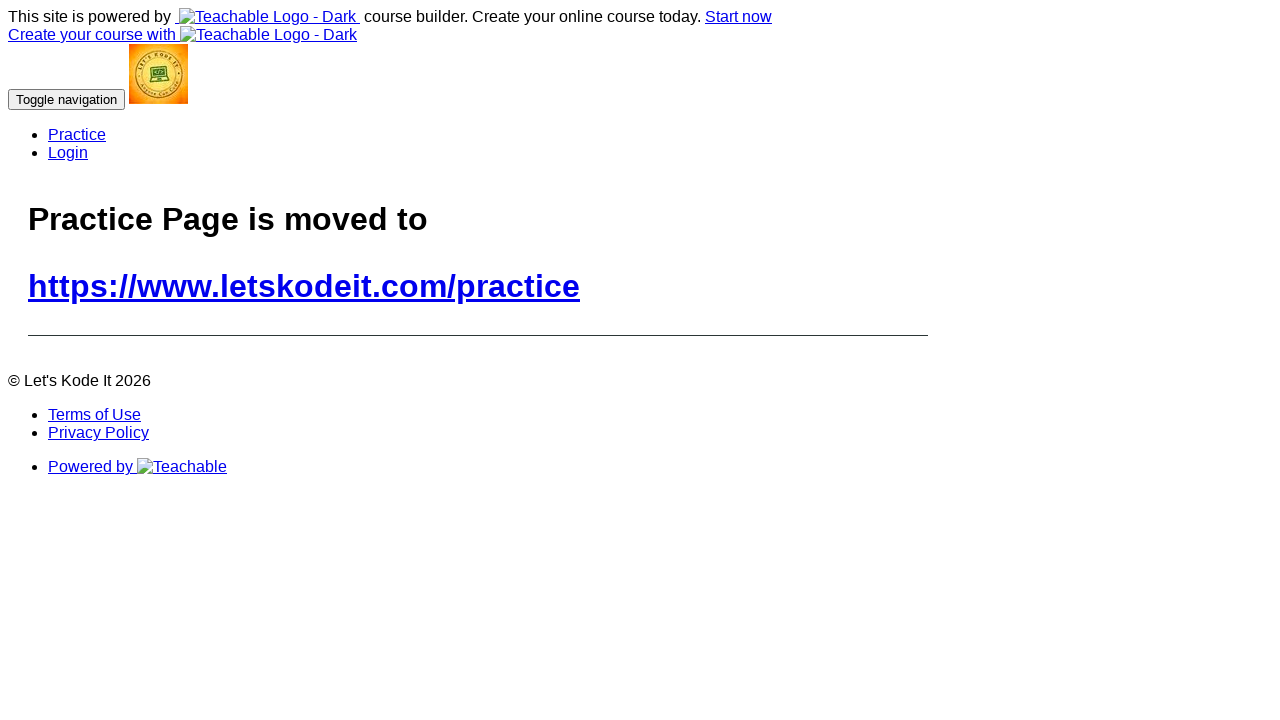

Navigated to practice page
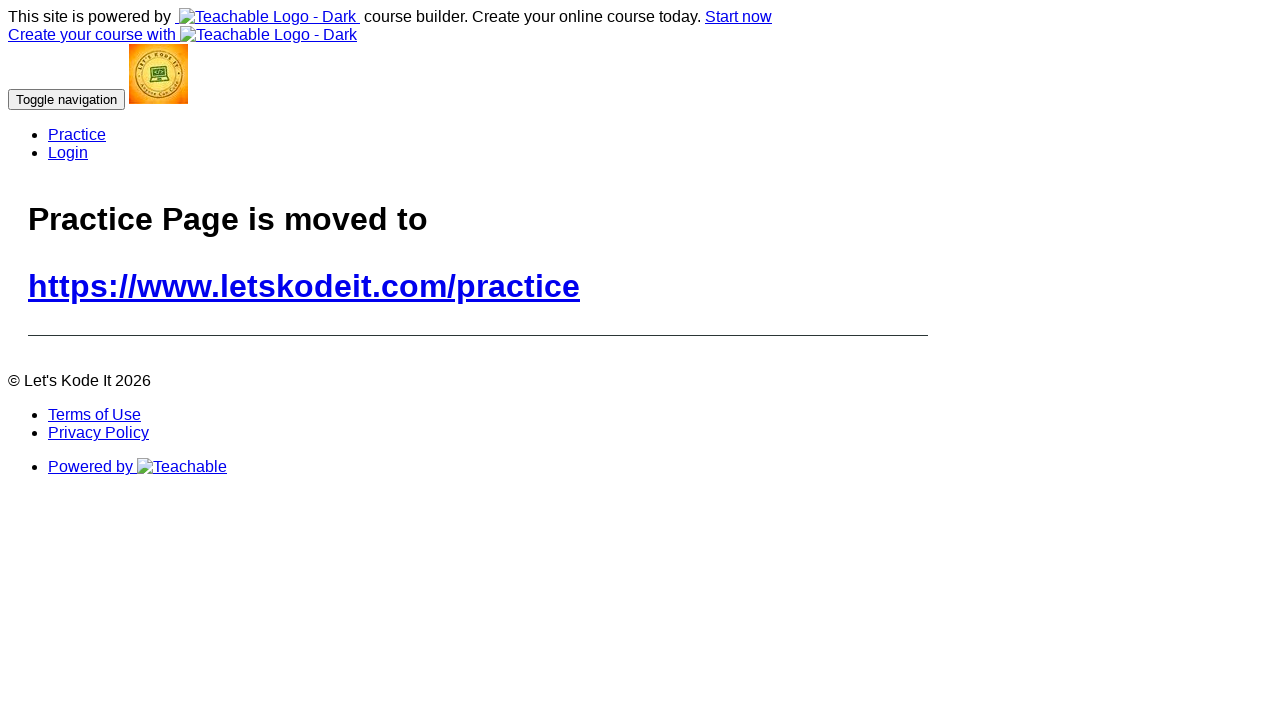

Pressed Control key down
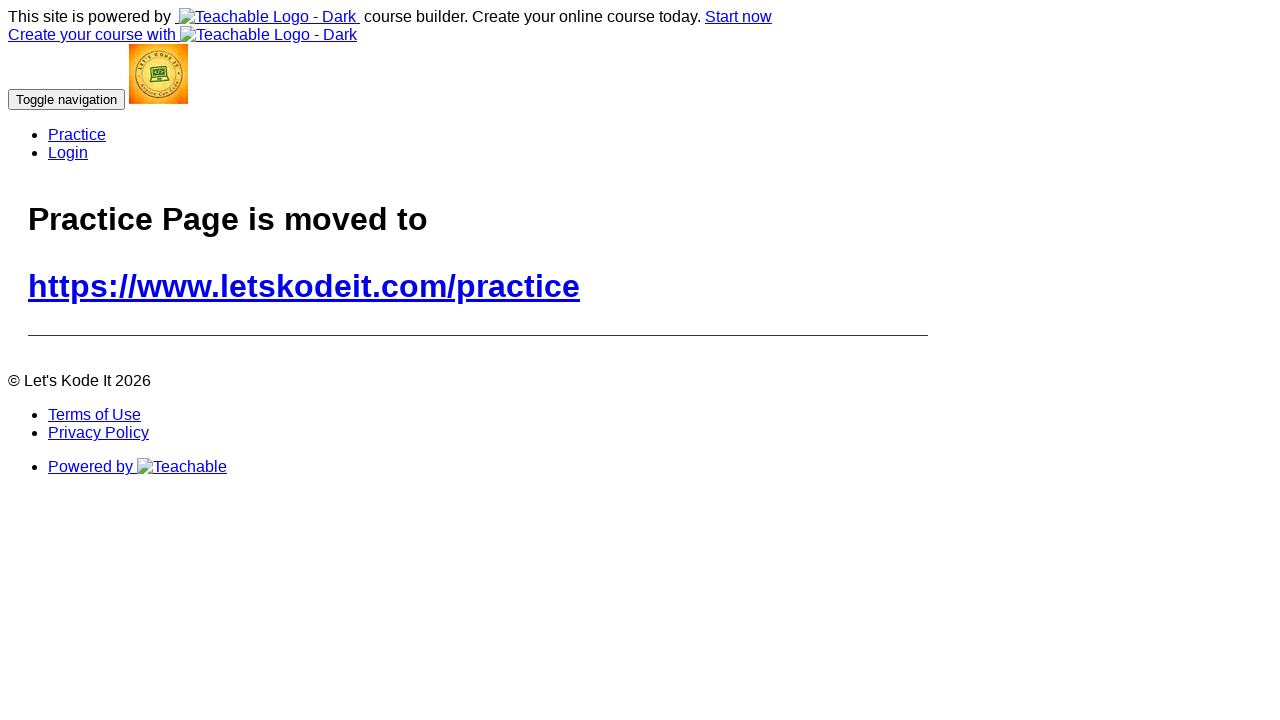

Pressed 'a' key to select all
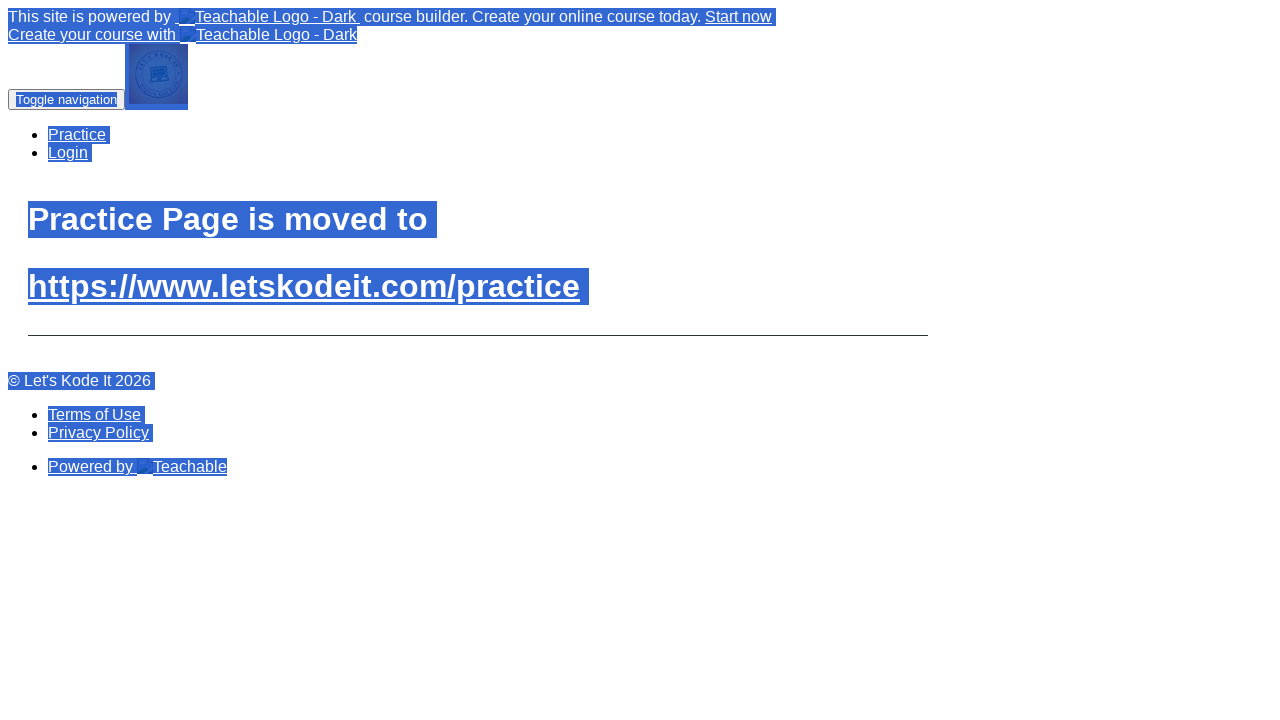

Released Control key - first Cmd+A complete
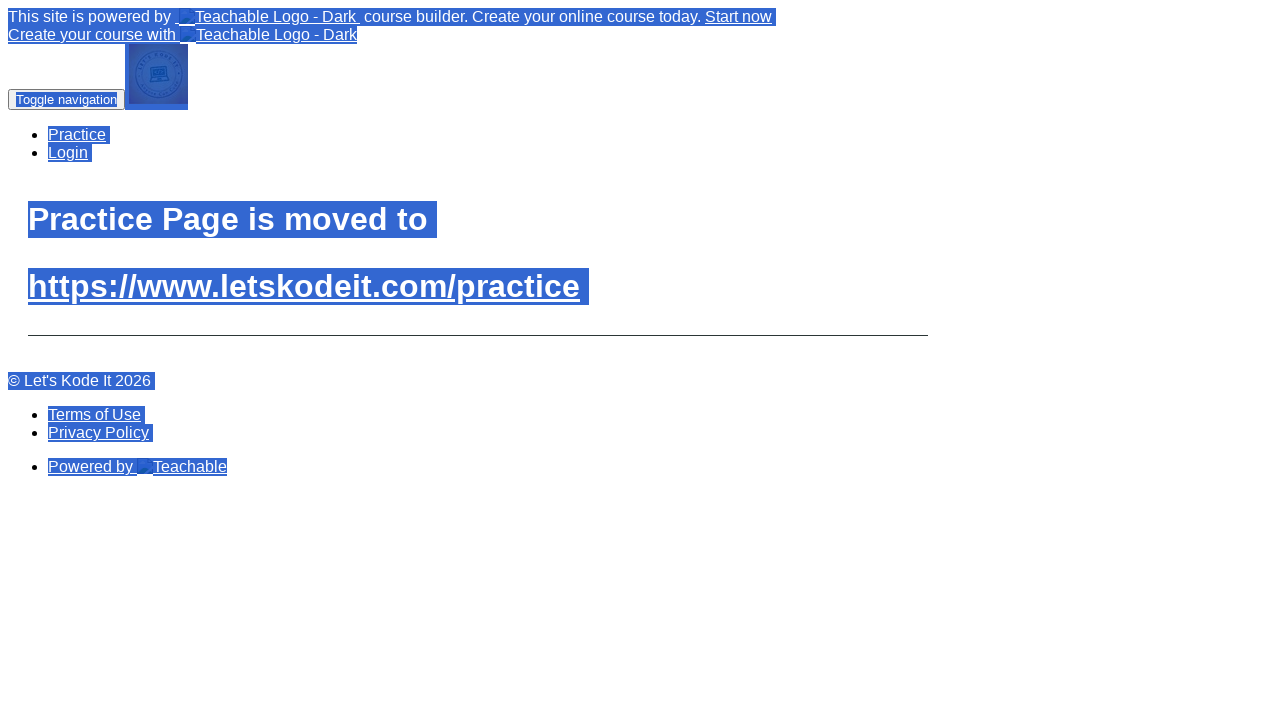

Pressed Control key down for second time
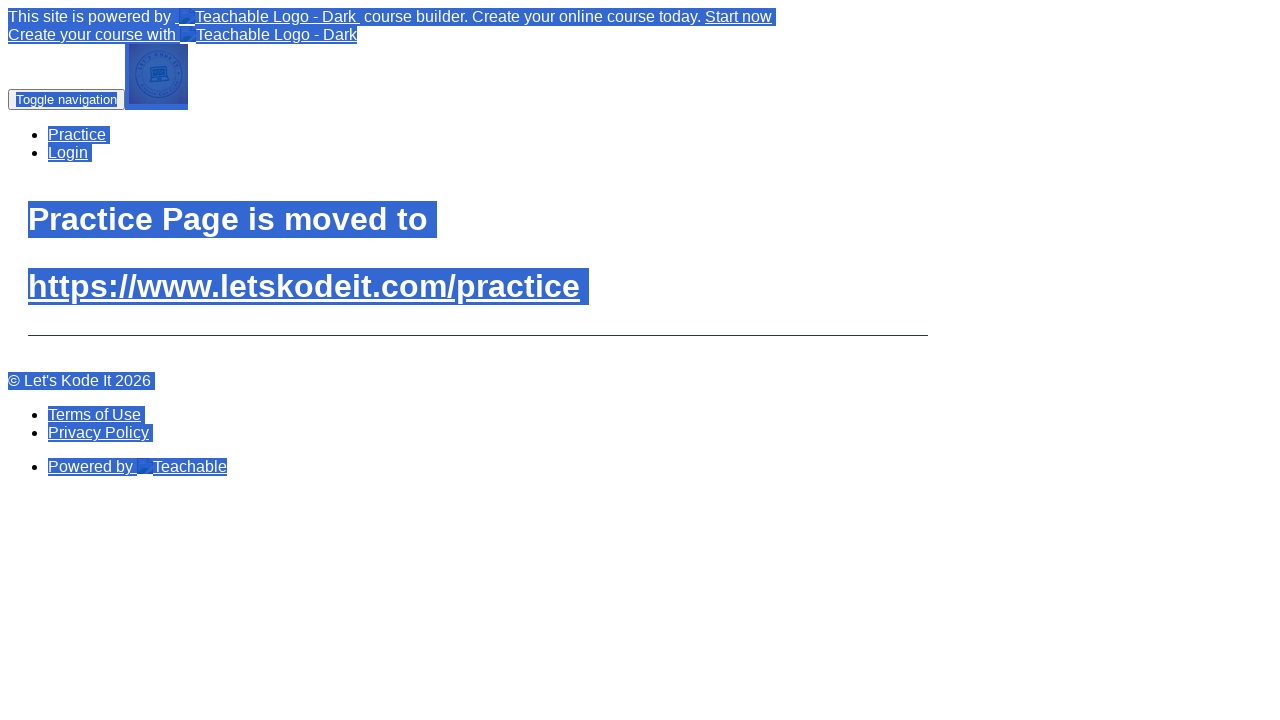

Pressed 'a' key to select all again
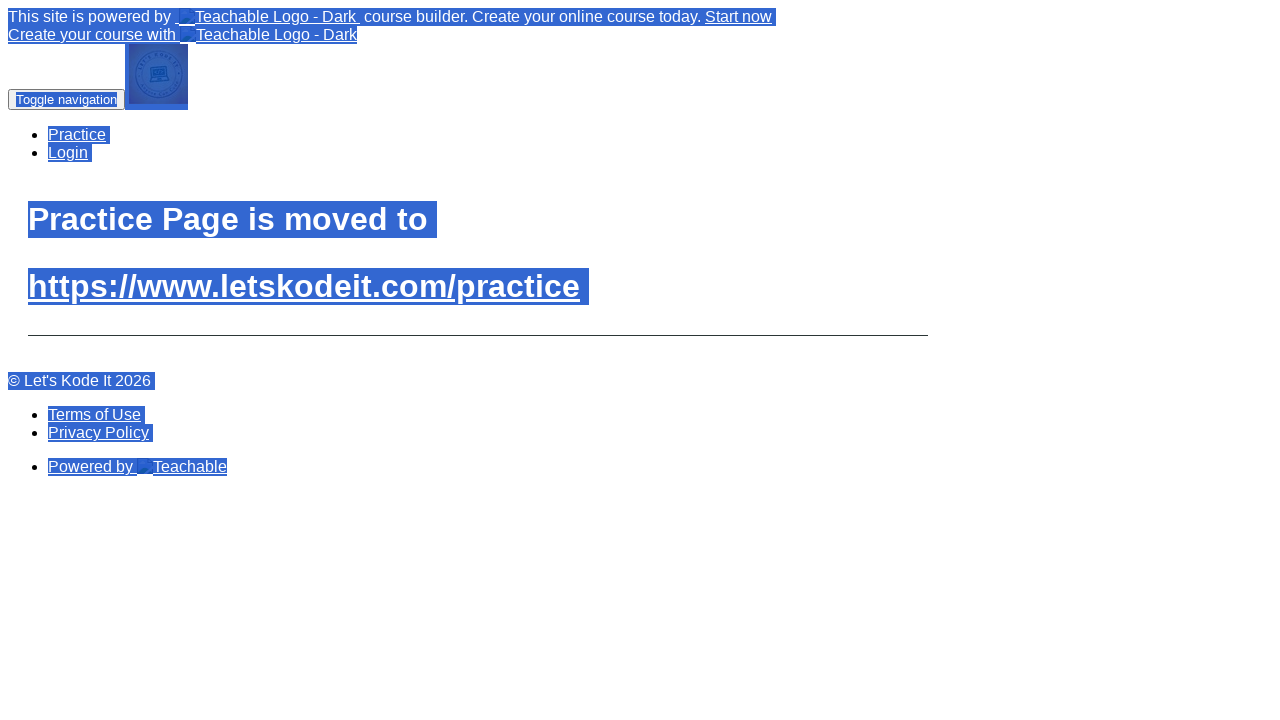

Released Control key - second Cmd+A complete
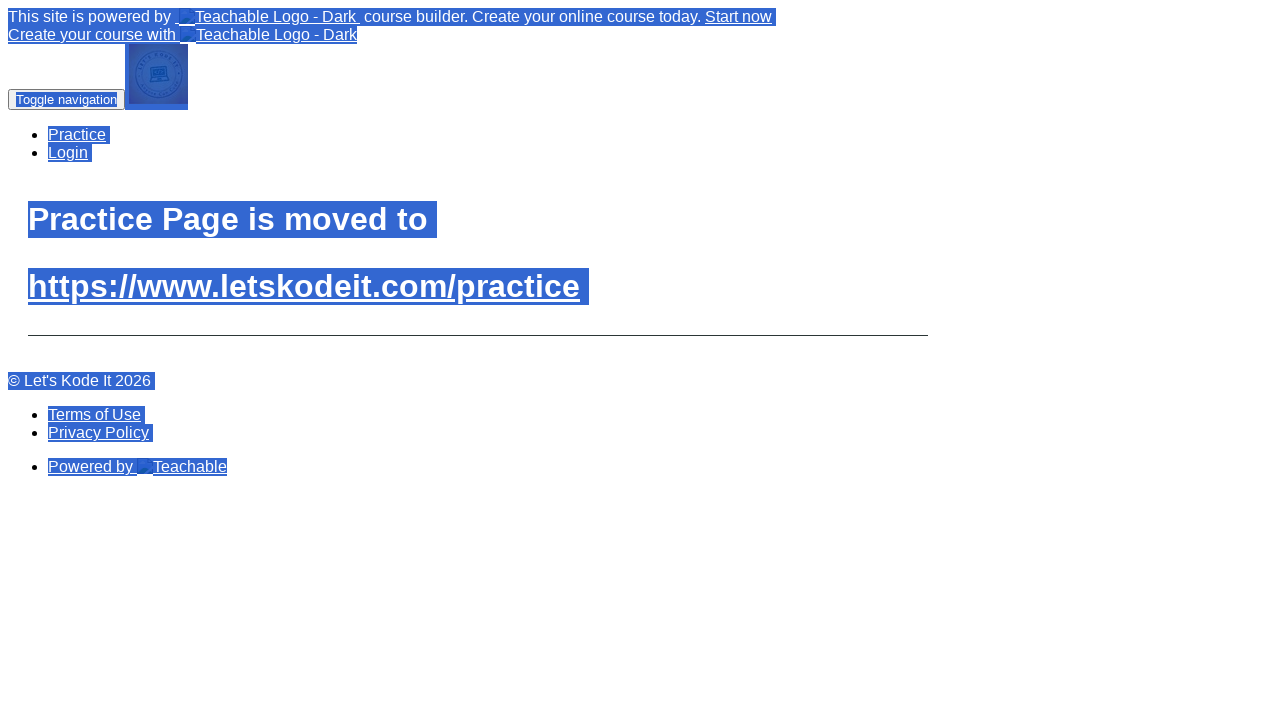

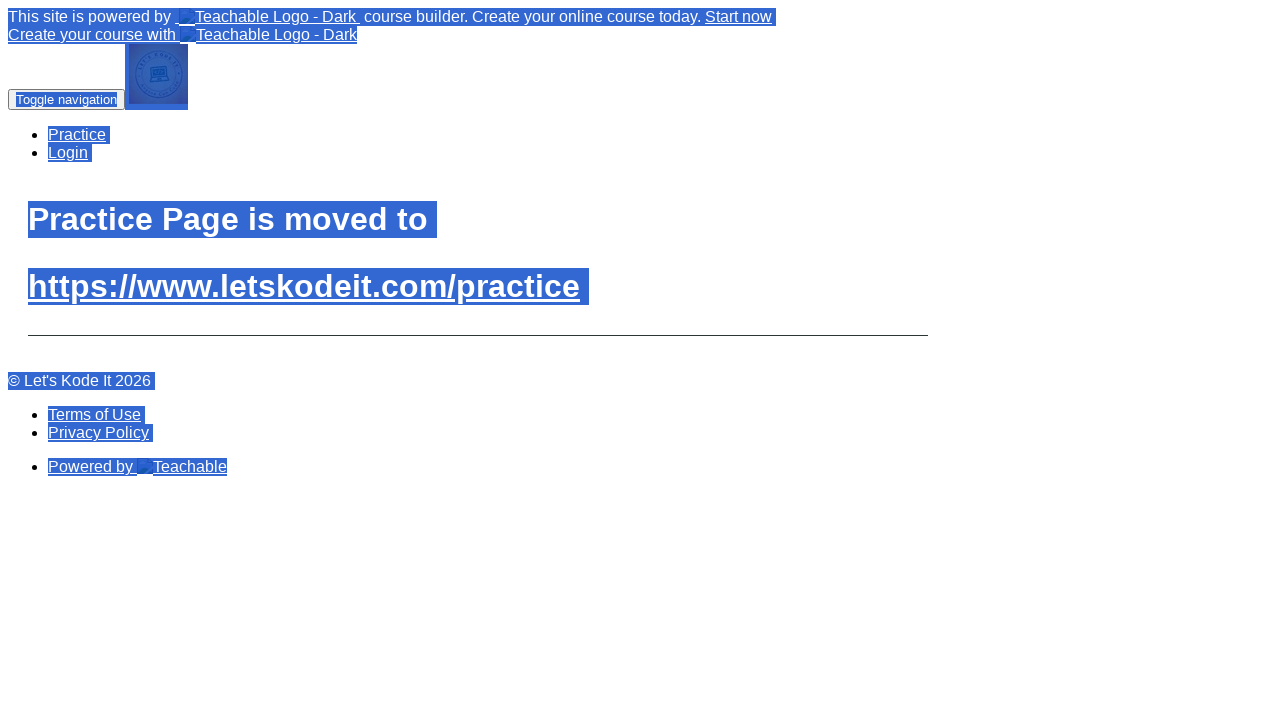